Creates a new paste on Pastebin by entering code content, setting expiration to 10 minutes, and naming the paste

Starting URL: https://pastebin.com

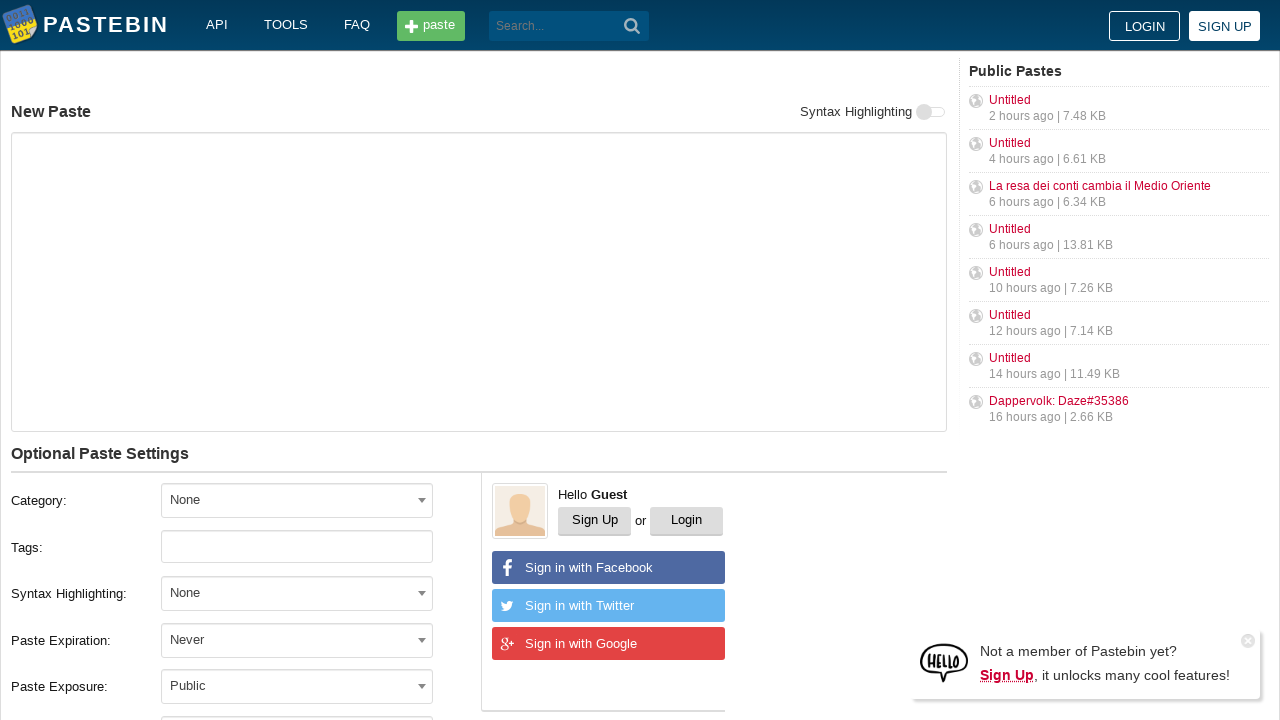

Entered code content 'Hello from WebDriver' into paste textarea on textarea#postform-text
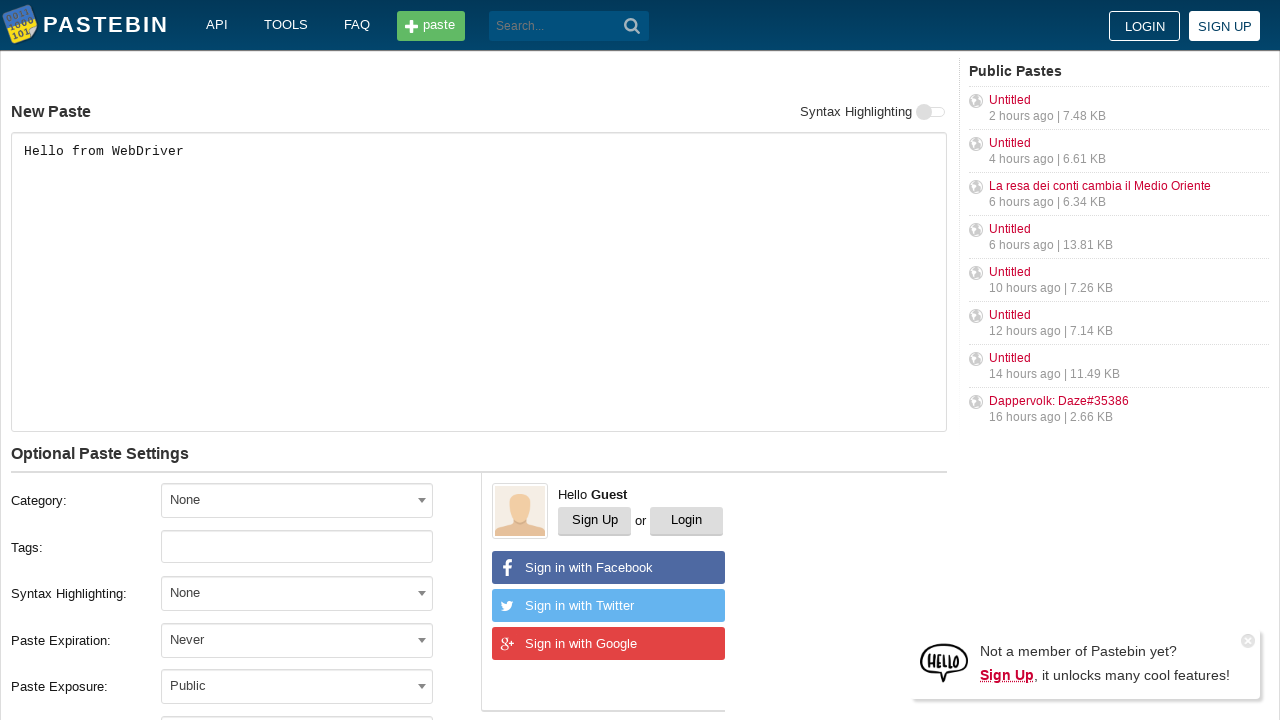

Clicked expiration dropdown to open options at (297, 640) on span#select2-postform-expiration-container
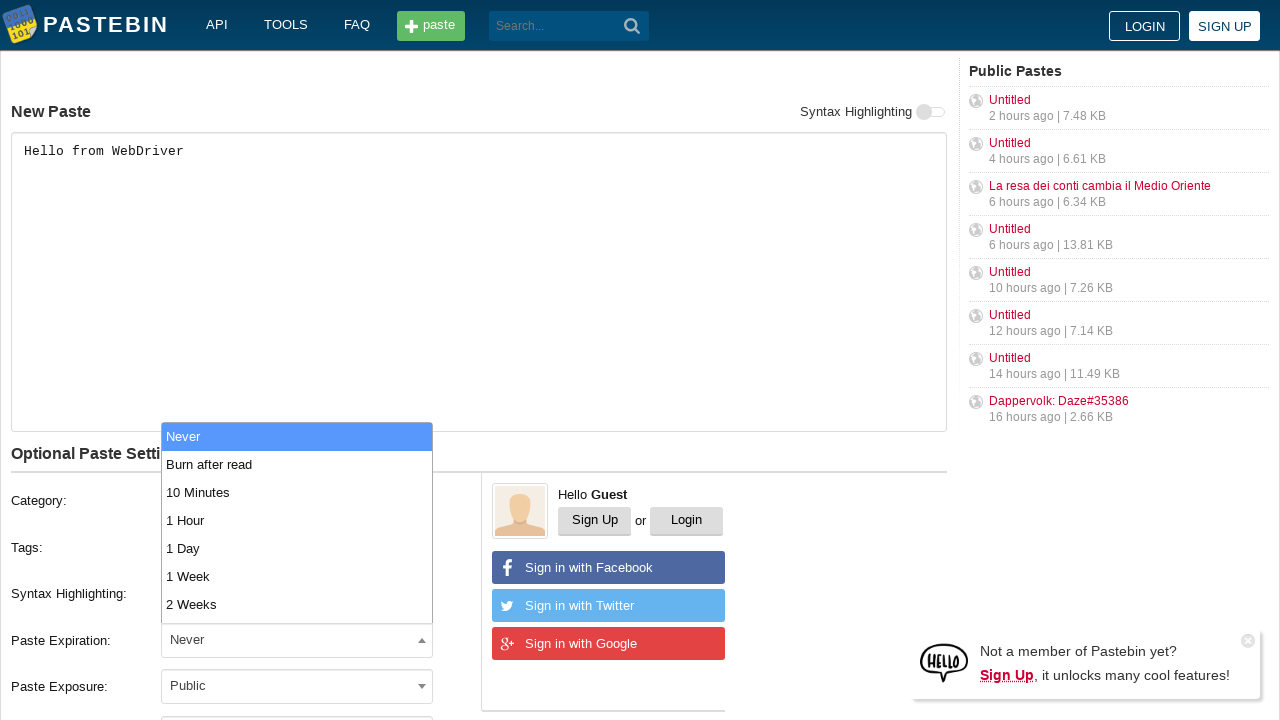

Selected '10 Minutes' from expiration dropdown at (297, 492) on li:has-text('10 Minutes')
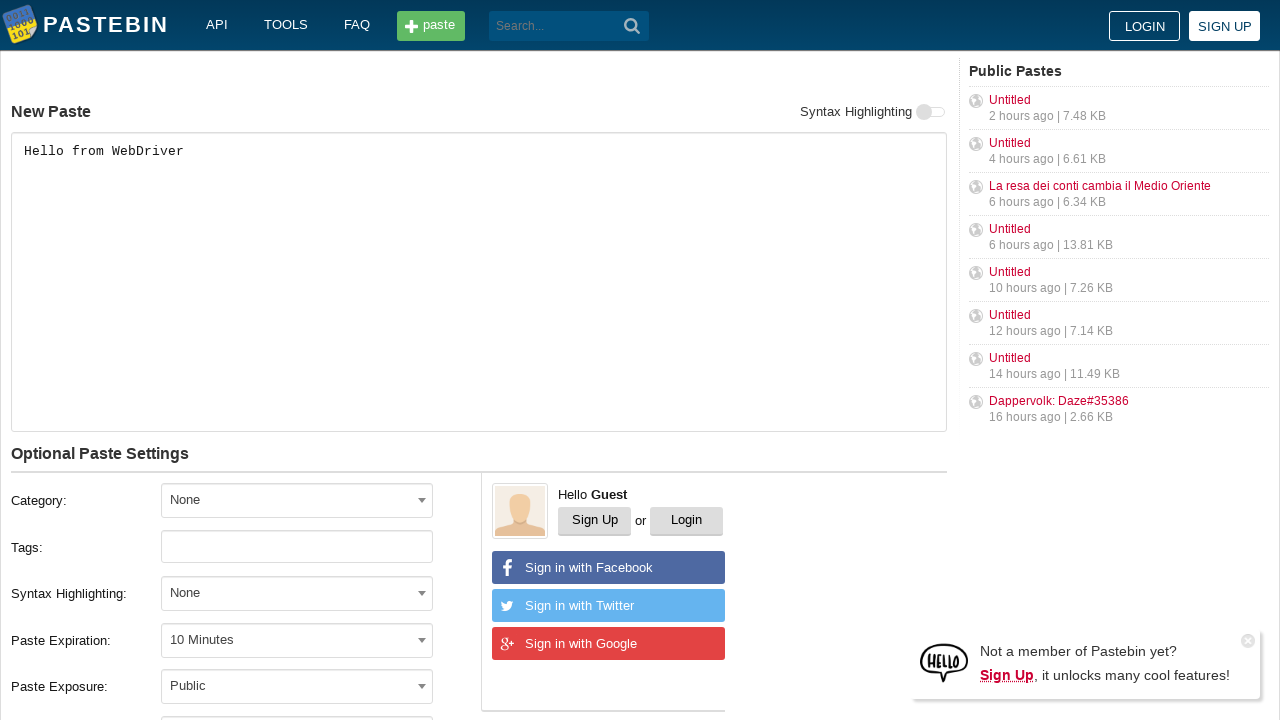

Entered paste name 'helloweb' into the name field on input#postform-name
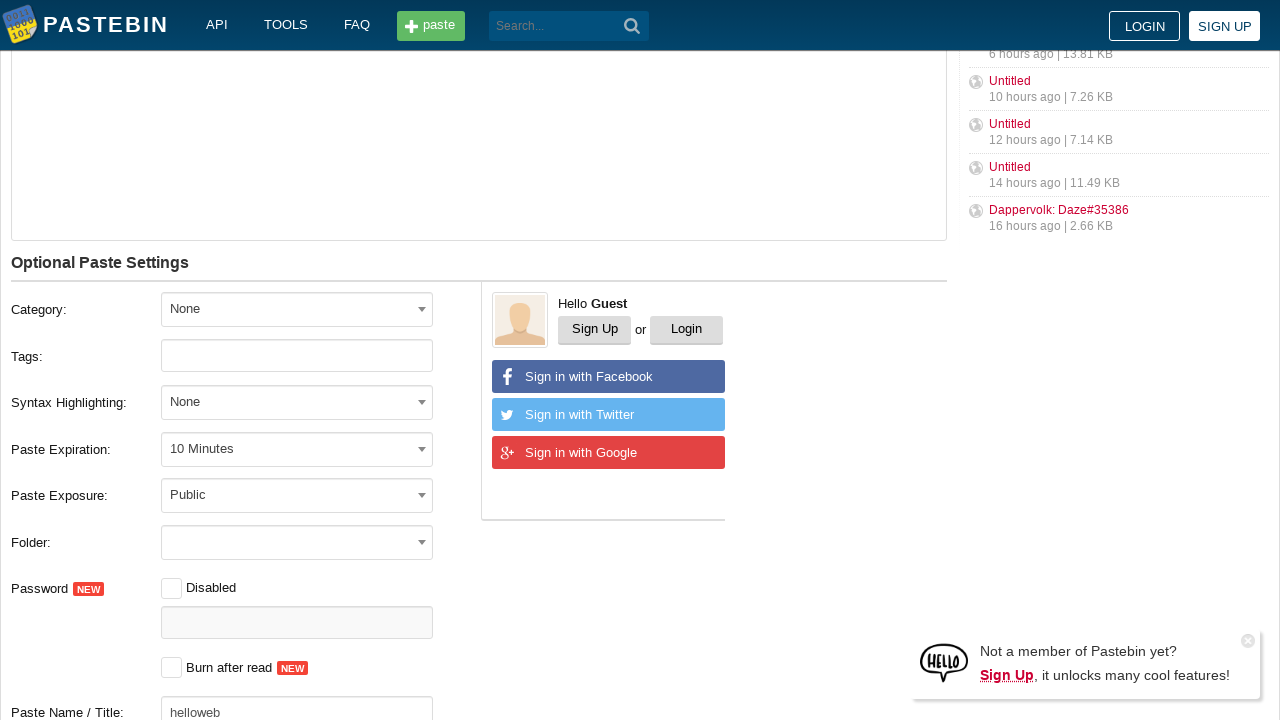

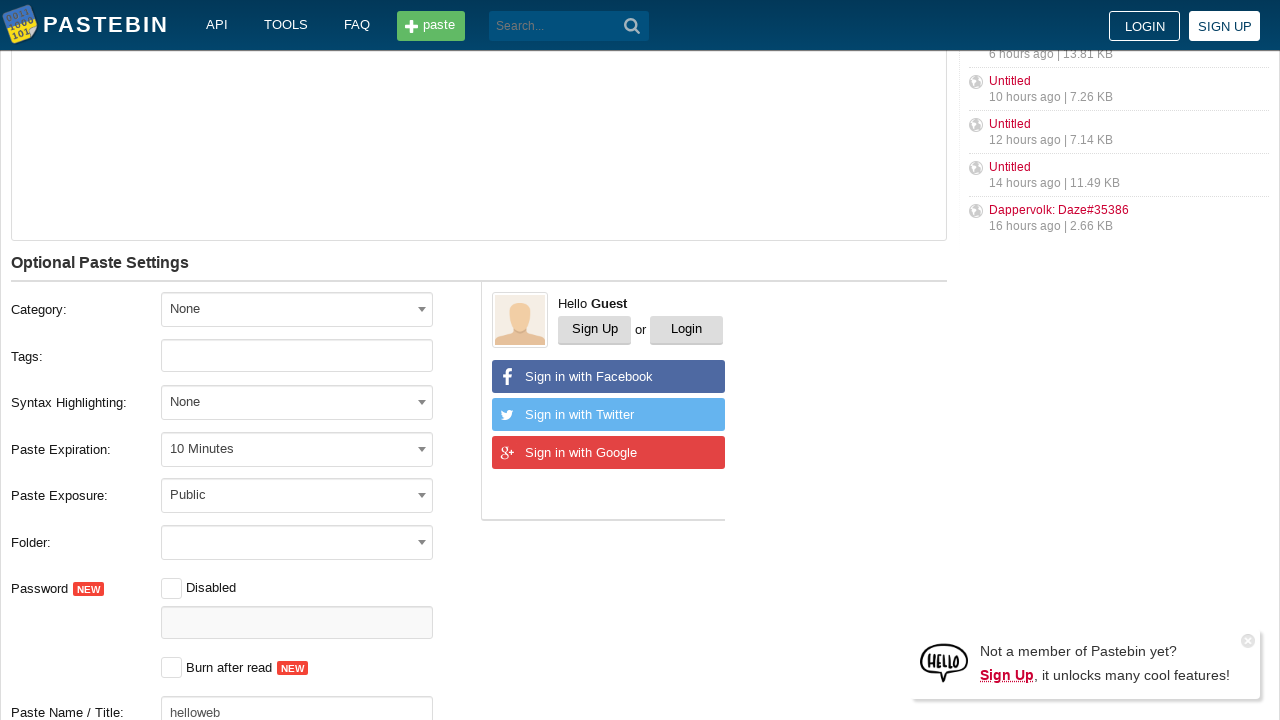